Tests JavaScript alert handling by clicking a button that triggers an alert, then accepting the alert popup

Starting URL: http://demo.automationtesting.in/Alerts.html

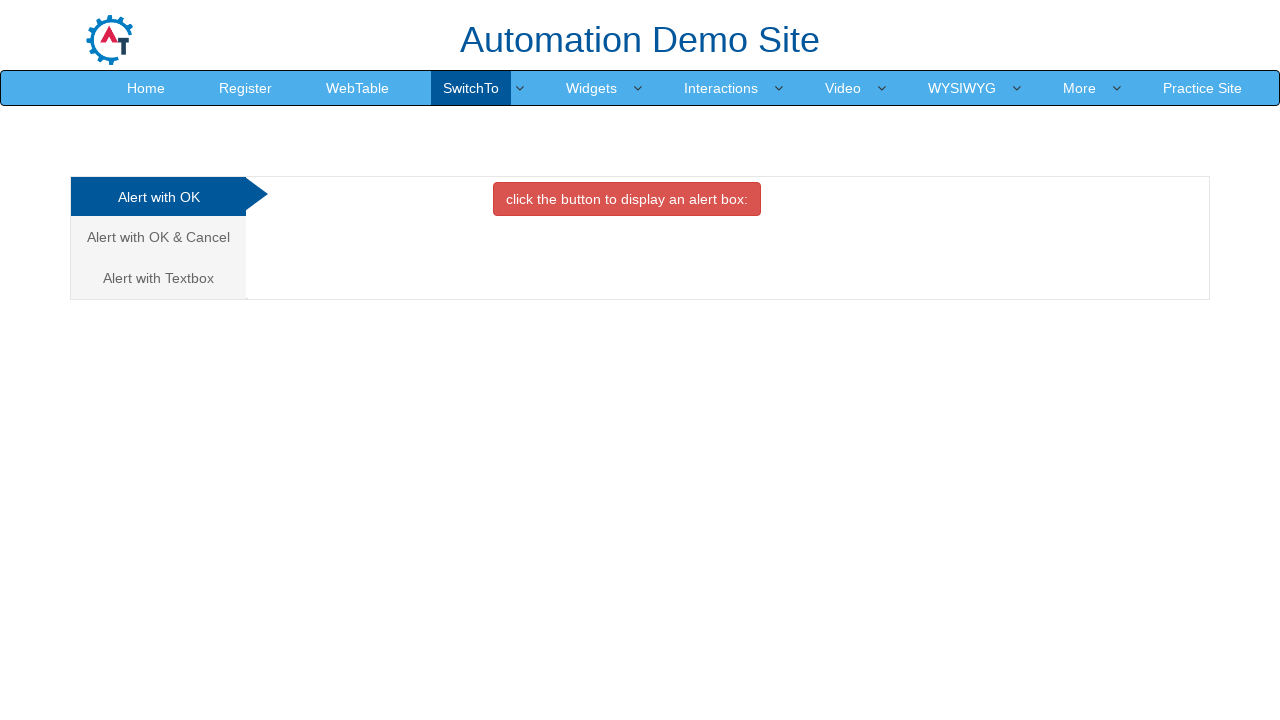

Clicked OK Tab to select alert type at (627, 199) on #OKTab
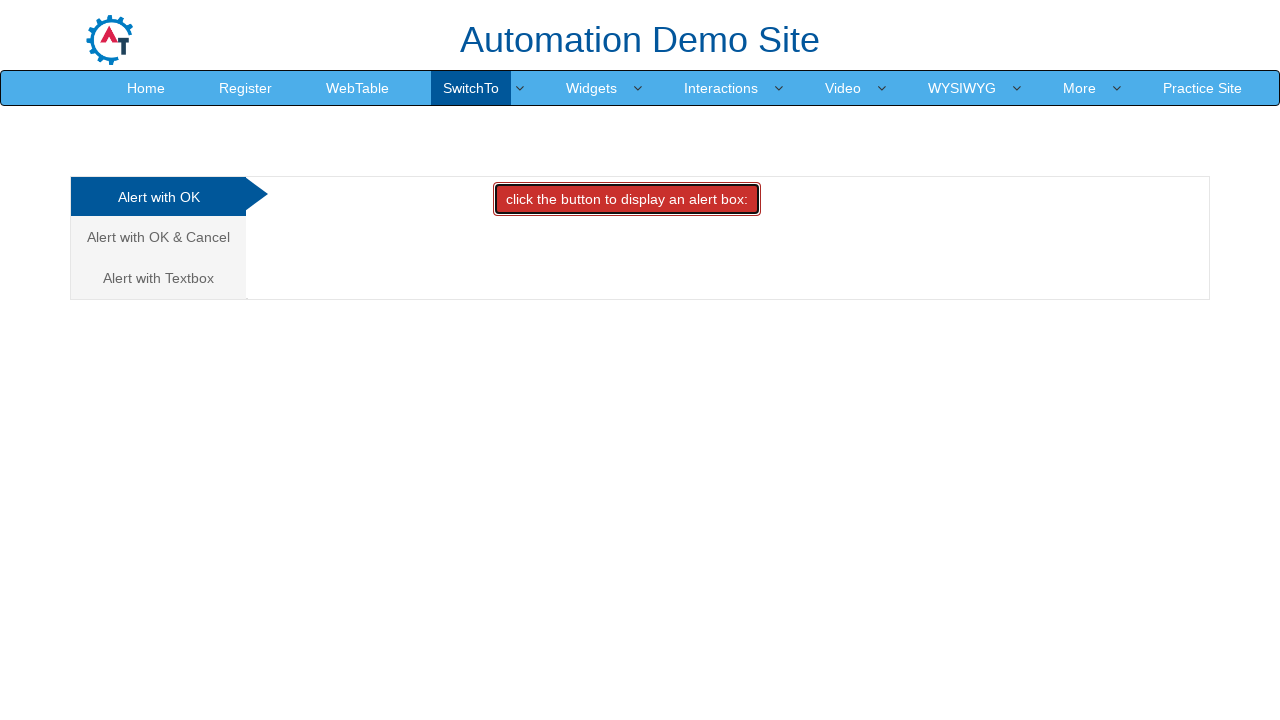

Set up dialog handler to accept alerts
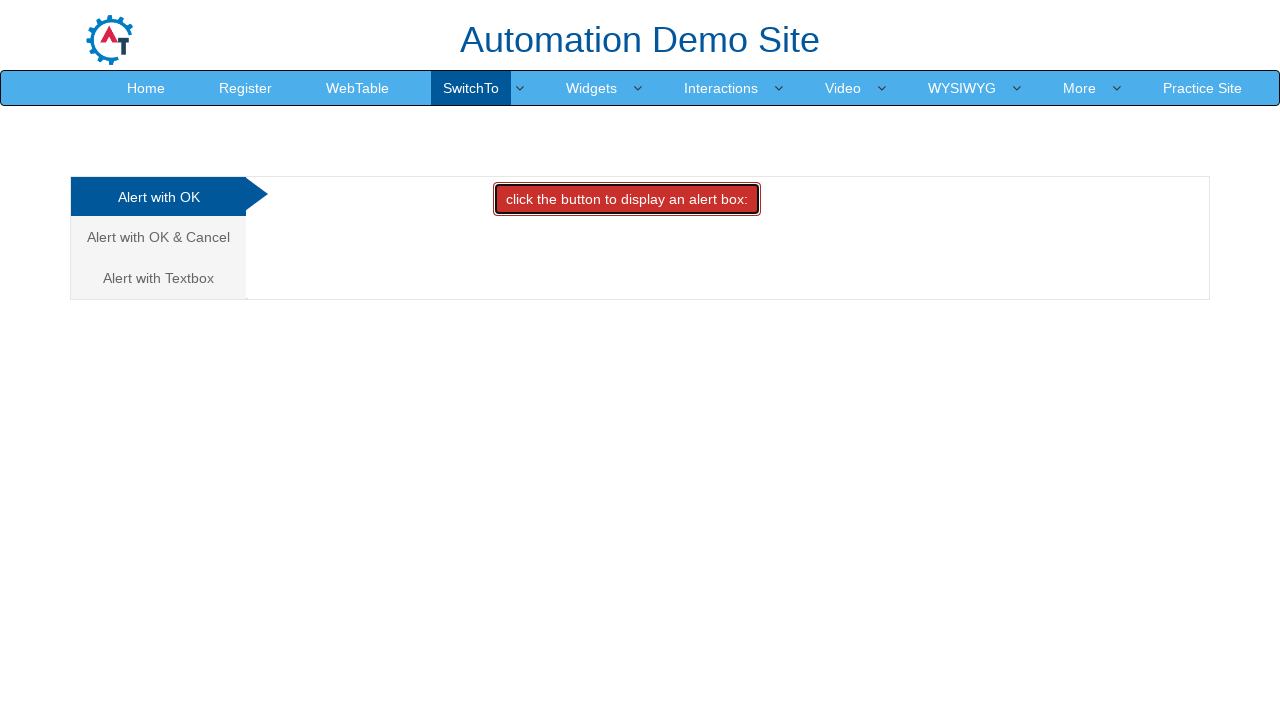

Alert trigger button appeared on page
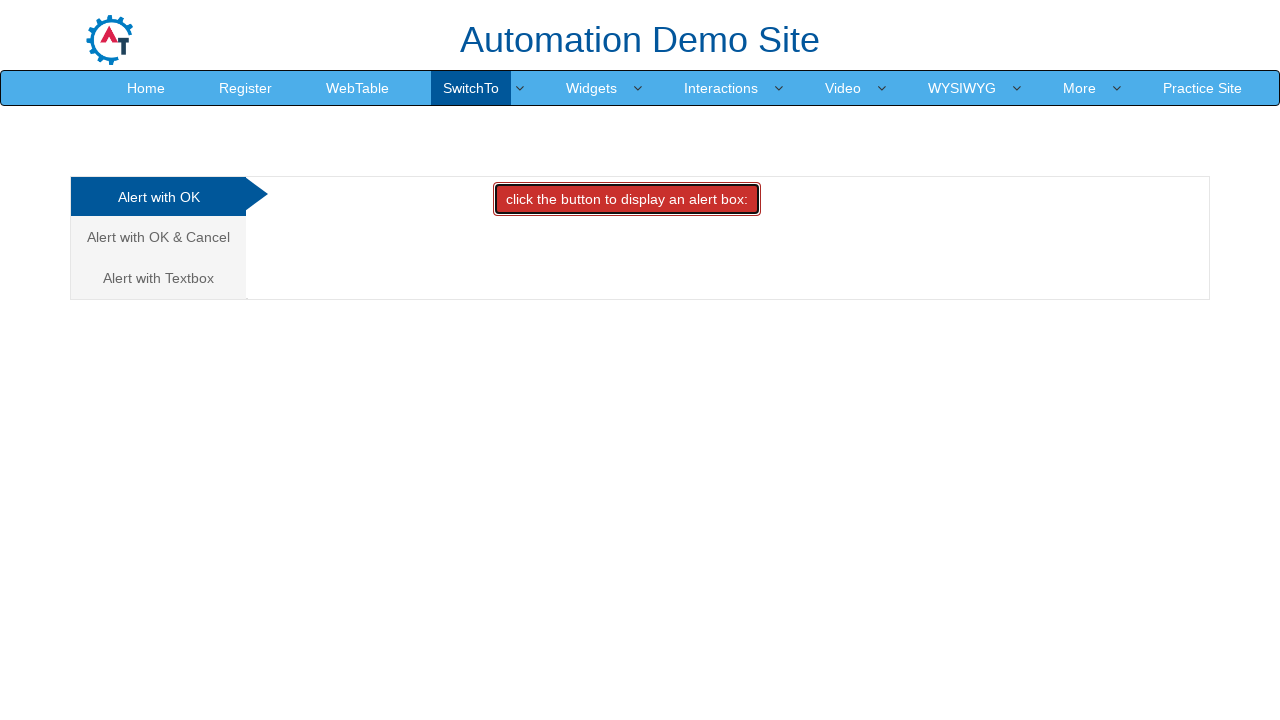

Clicked button to trigger JavaScript alert at (627, 199) on .btn-danger
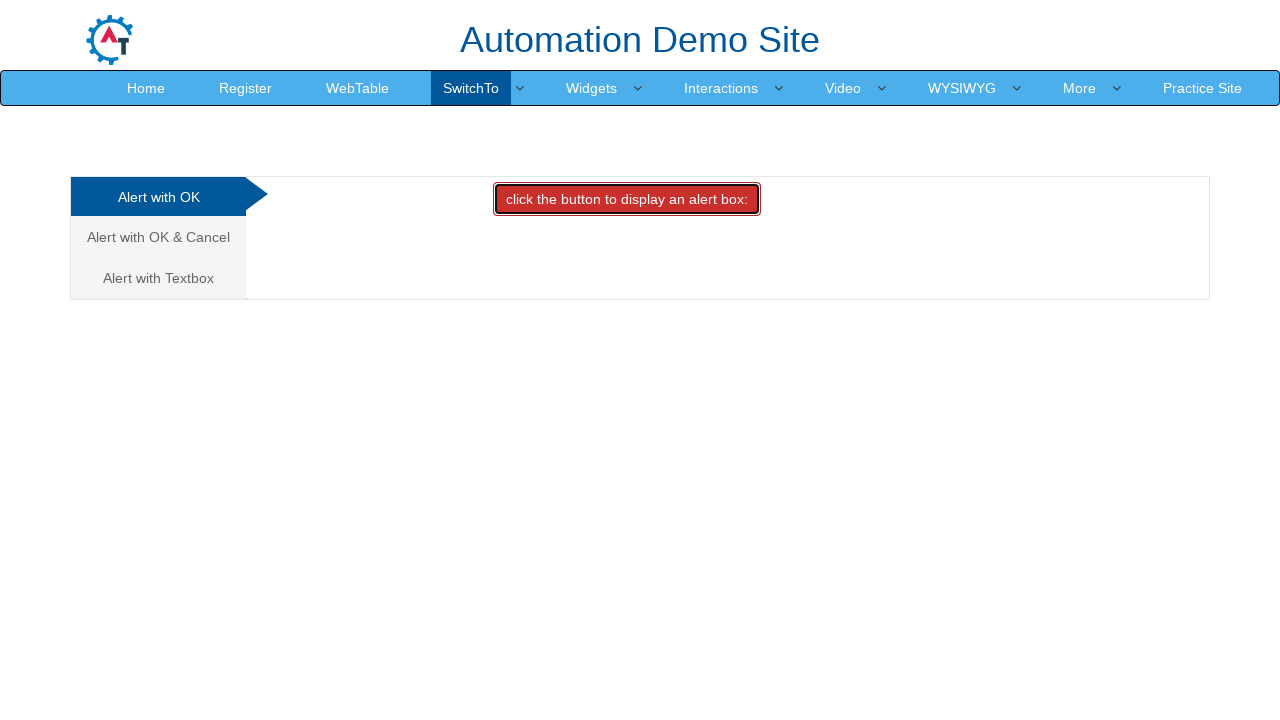

Waited for alert to be handled
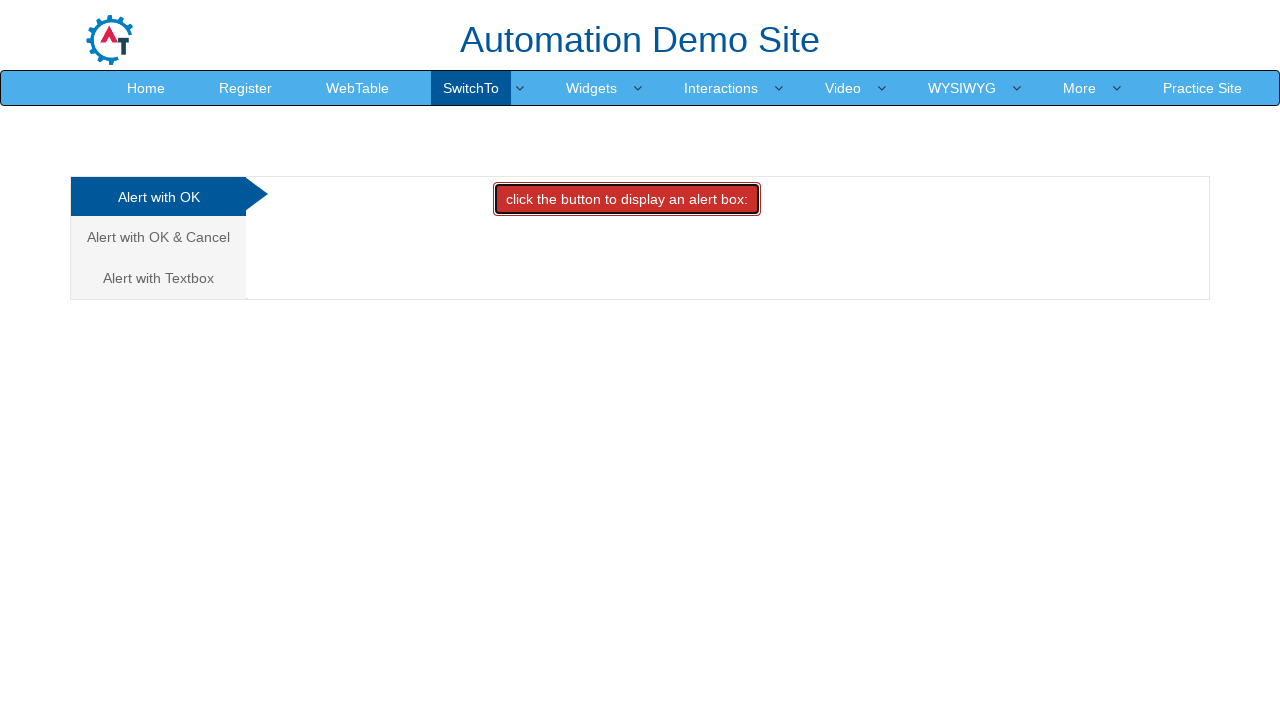

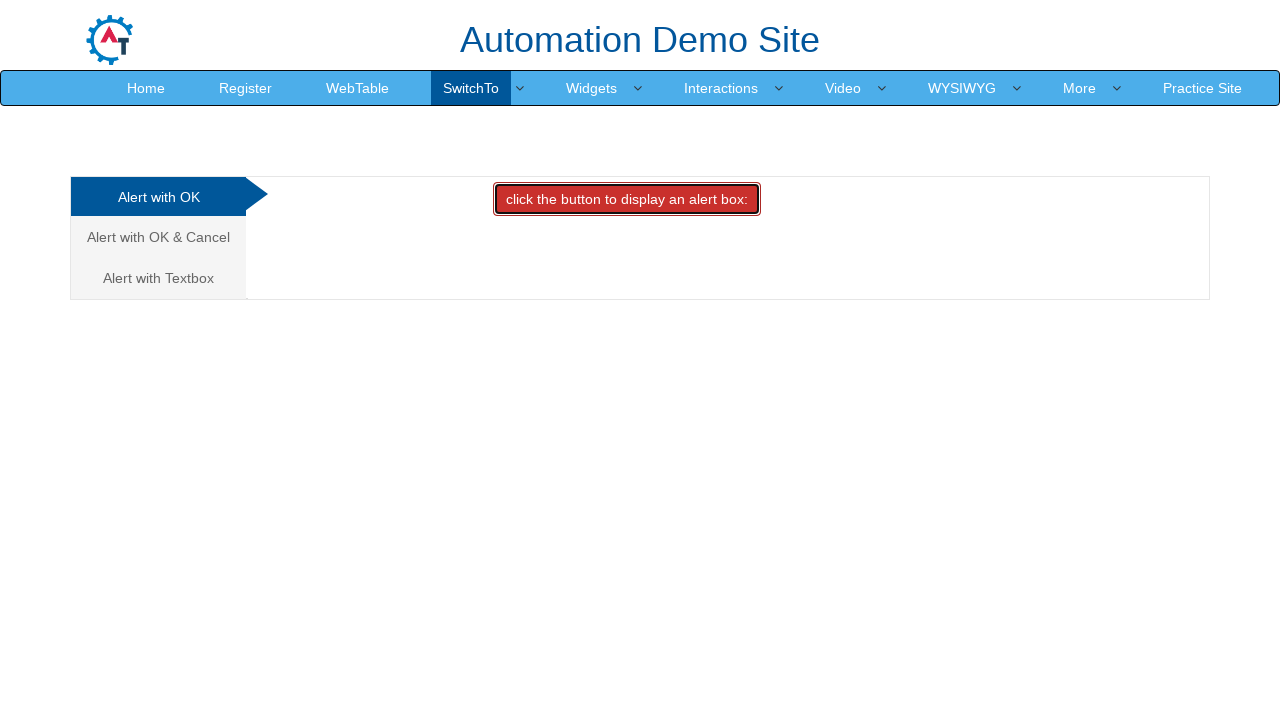